Tests checkbox functionality by clicking on BMW and Benz checkboxes and verifying they become selected

Starting URL: https://www.letskodeit.com/practice

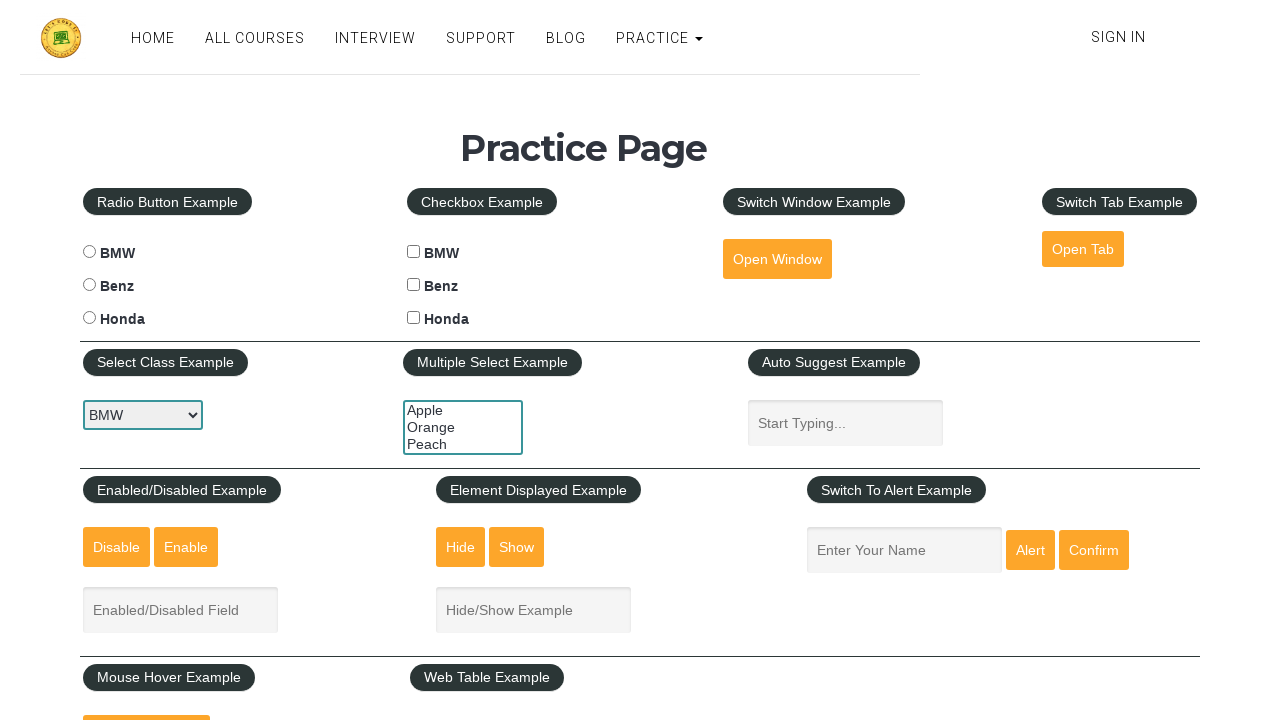

Clicked BMW checkbox at (414, 252) on #bmwcheck
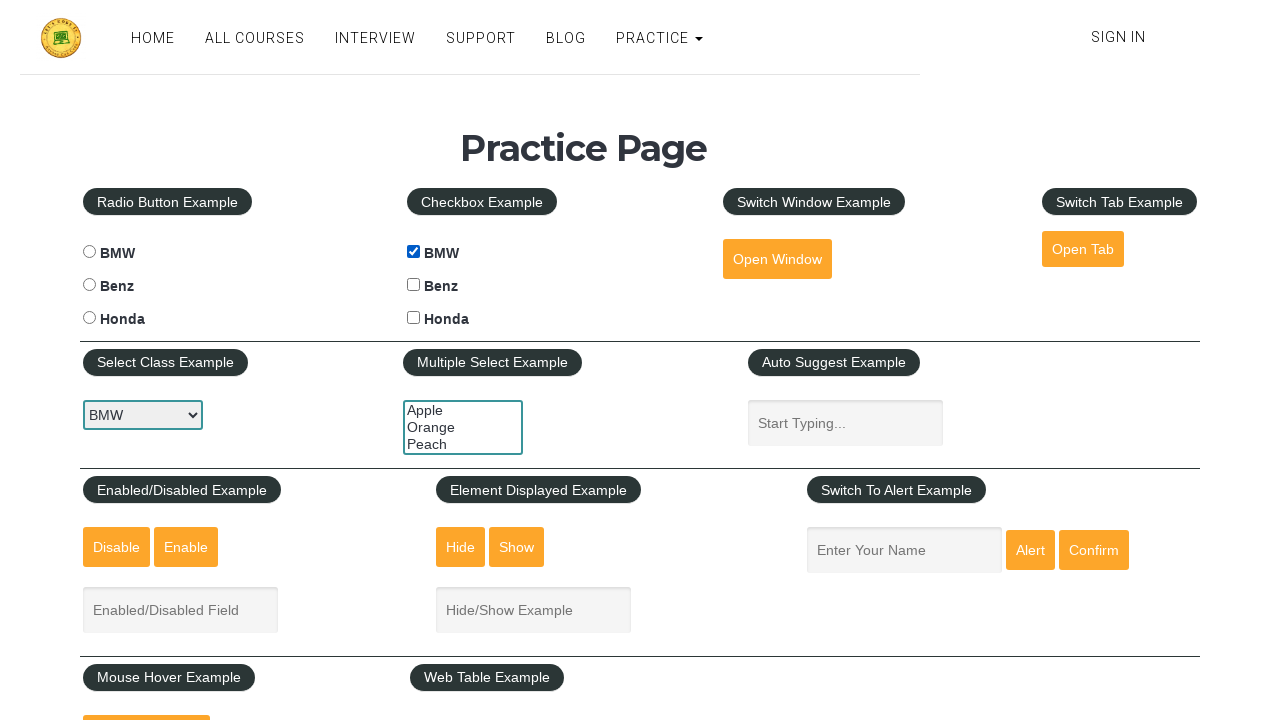

Verified BMW checkbox is selected
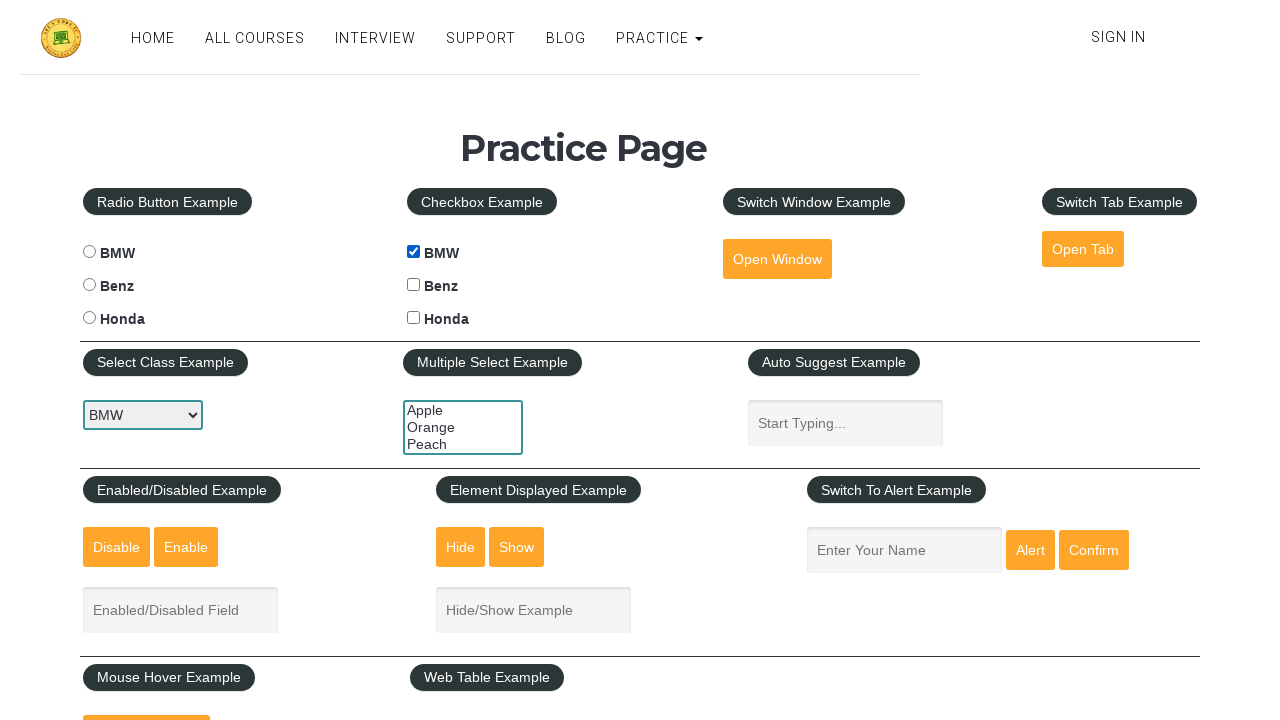

Clicked Benz checkbox at (414, 285) on #benzcheck
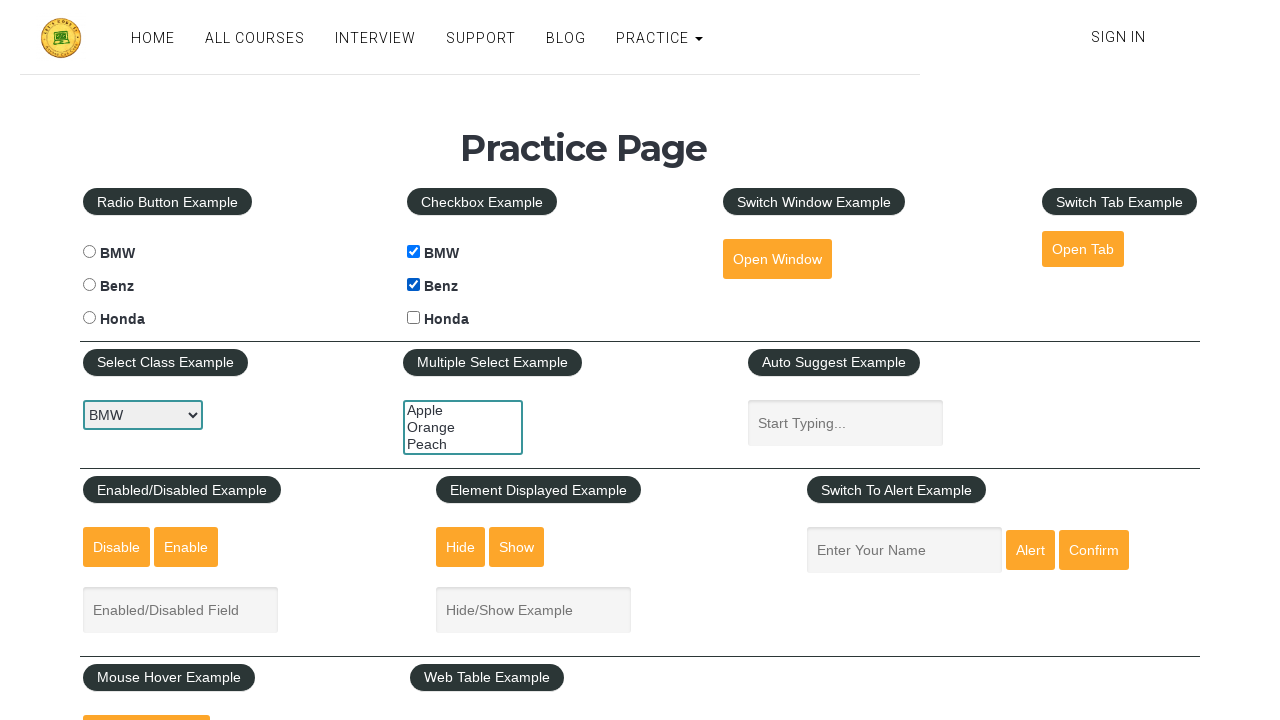

Verified Benz checkbox is selected
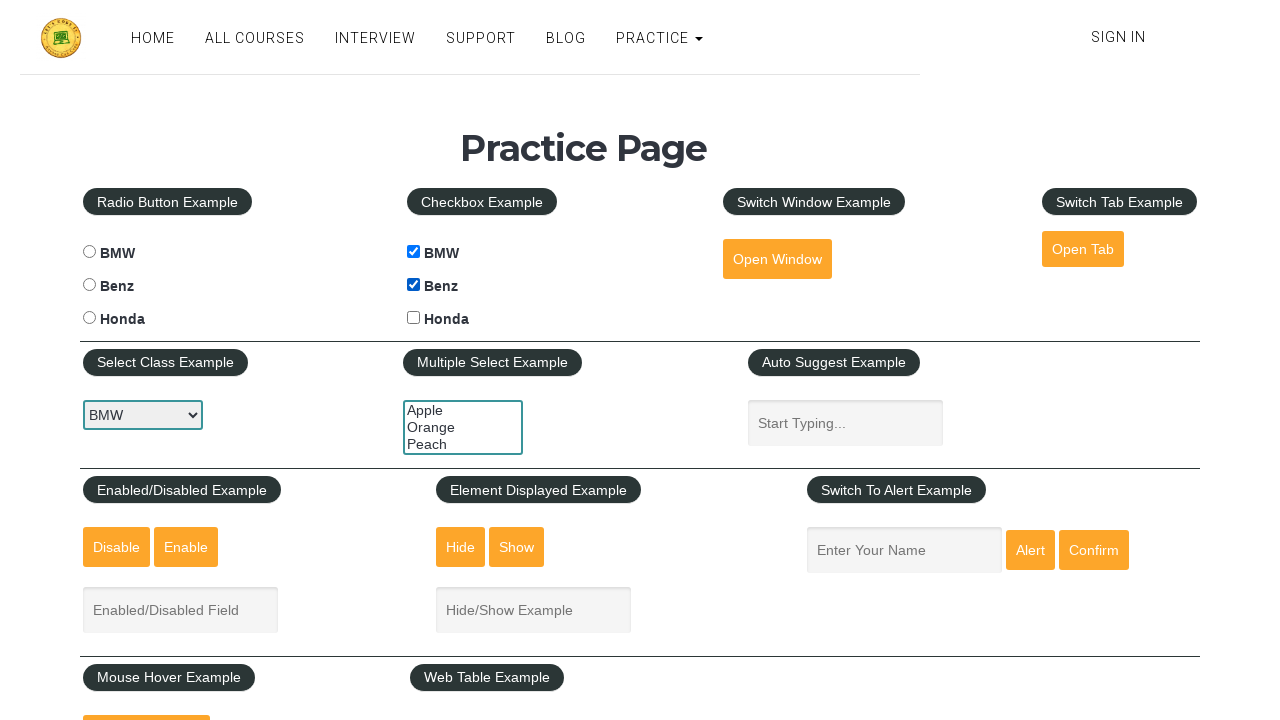

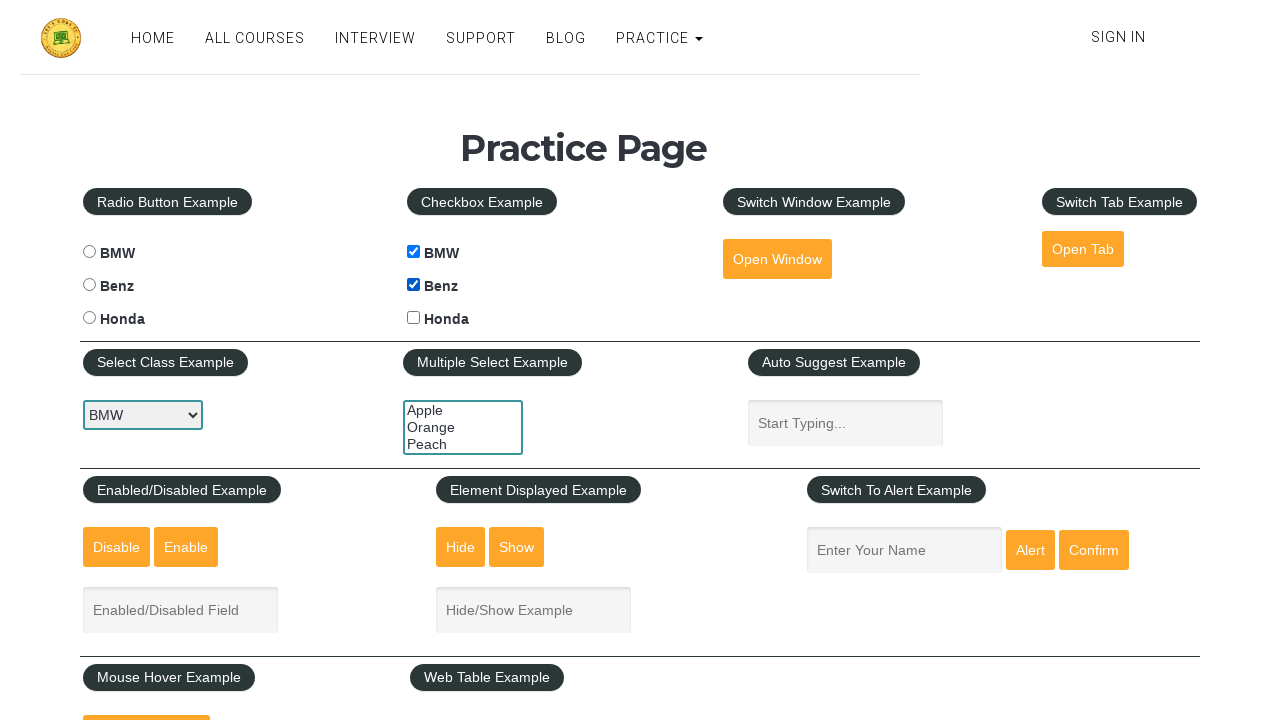